Tests mouse hover functionality on the Products menu item

Starting URL: https://www.entrata.com

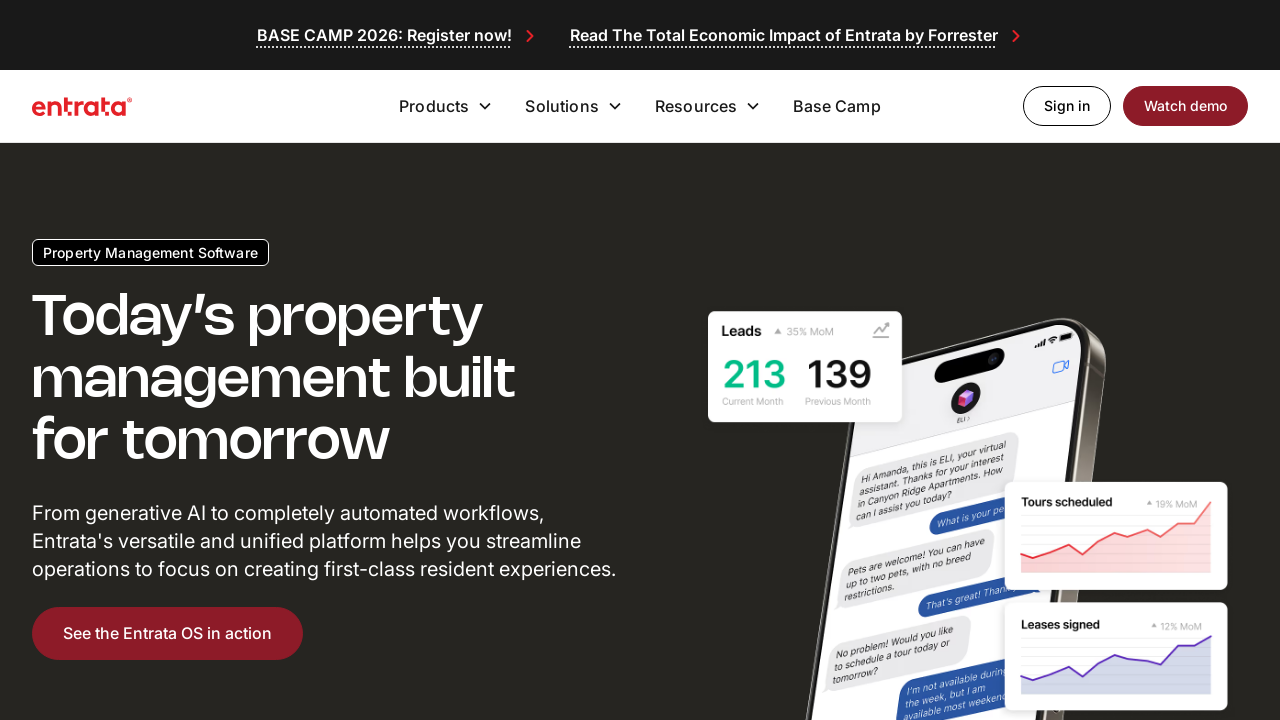

Located Products menu item
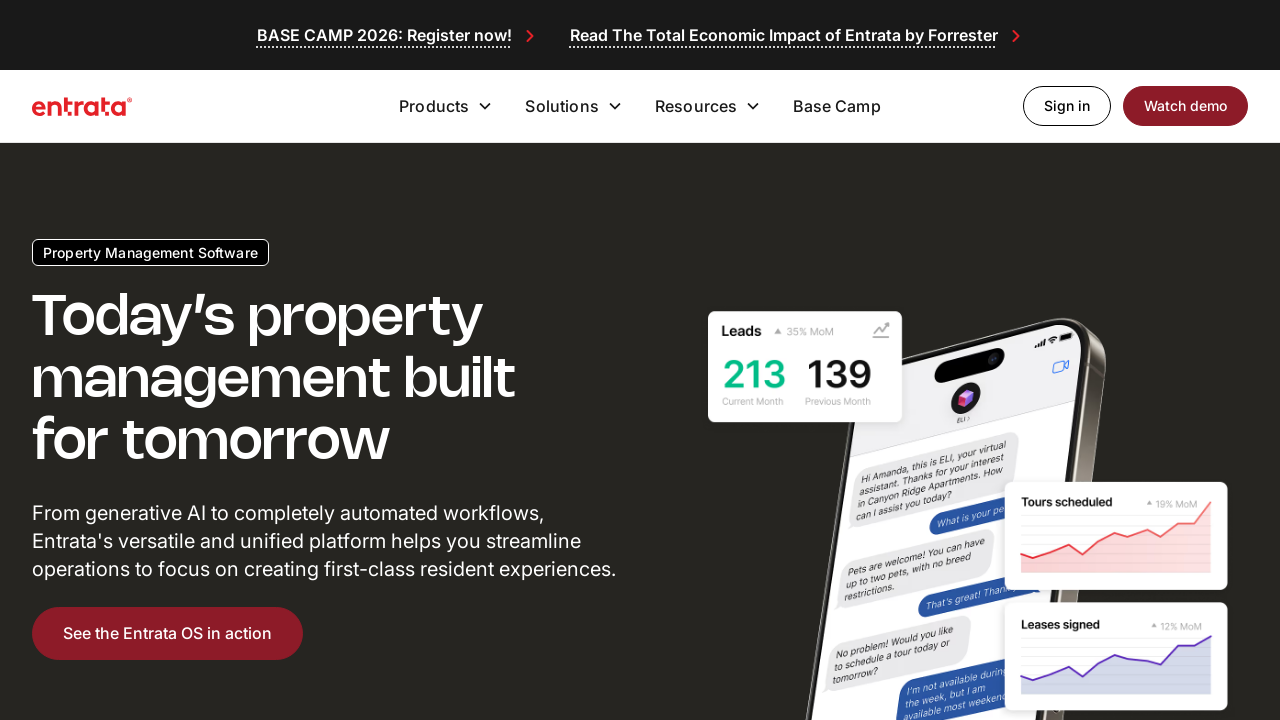

Hovered over Products menu item at (434, 106) on xpath=//div[text()='Products']
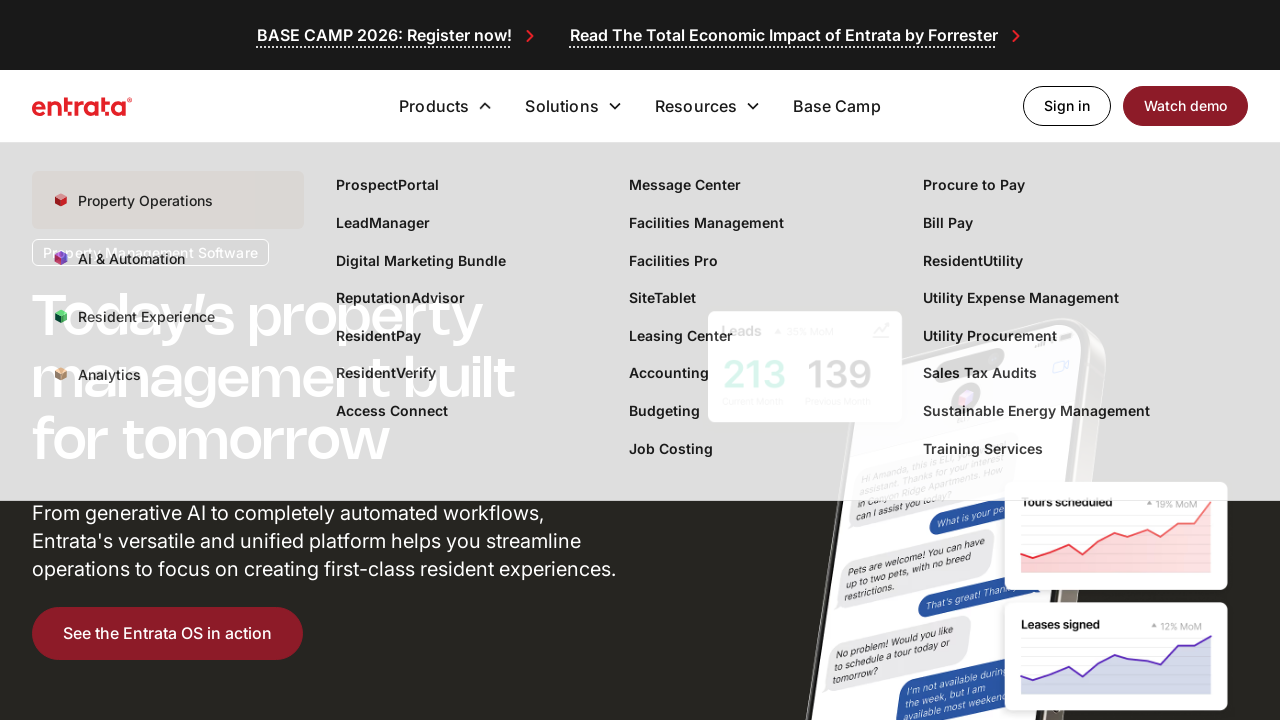

Verified Products menu is visible after hover
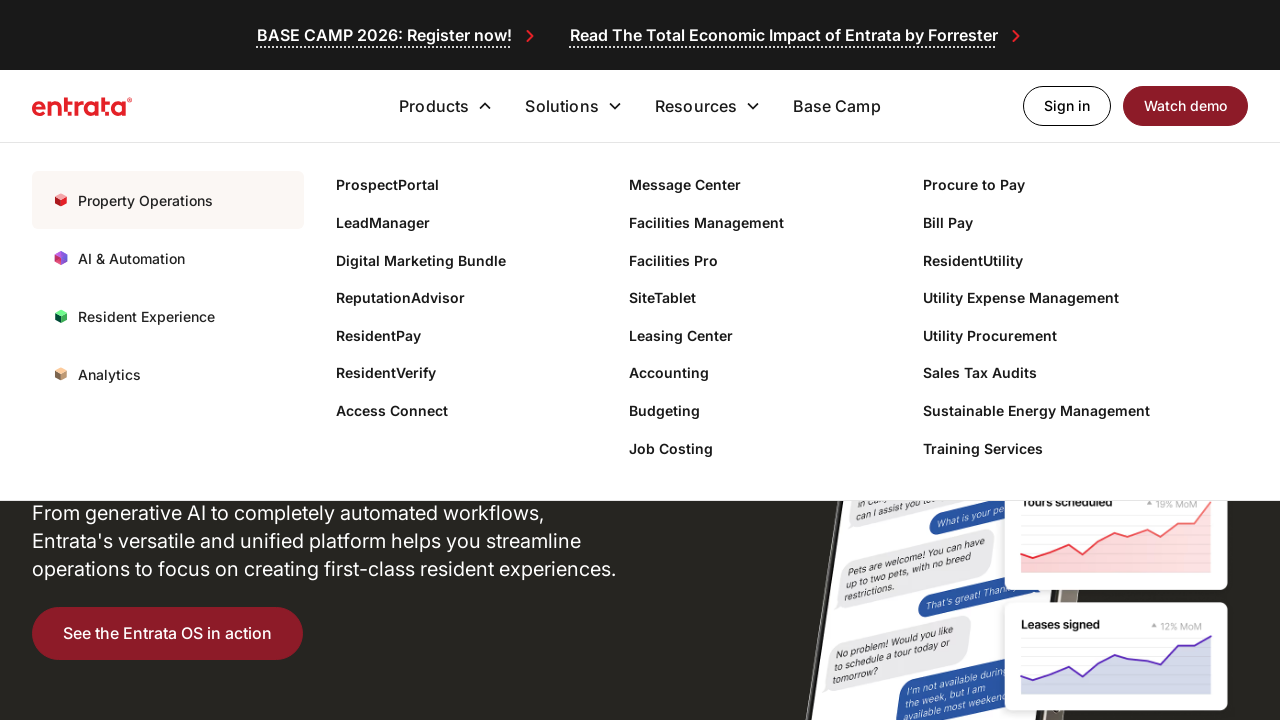

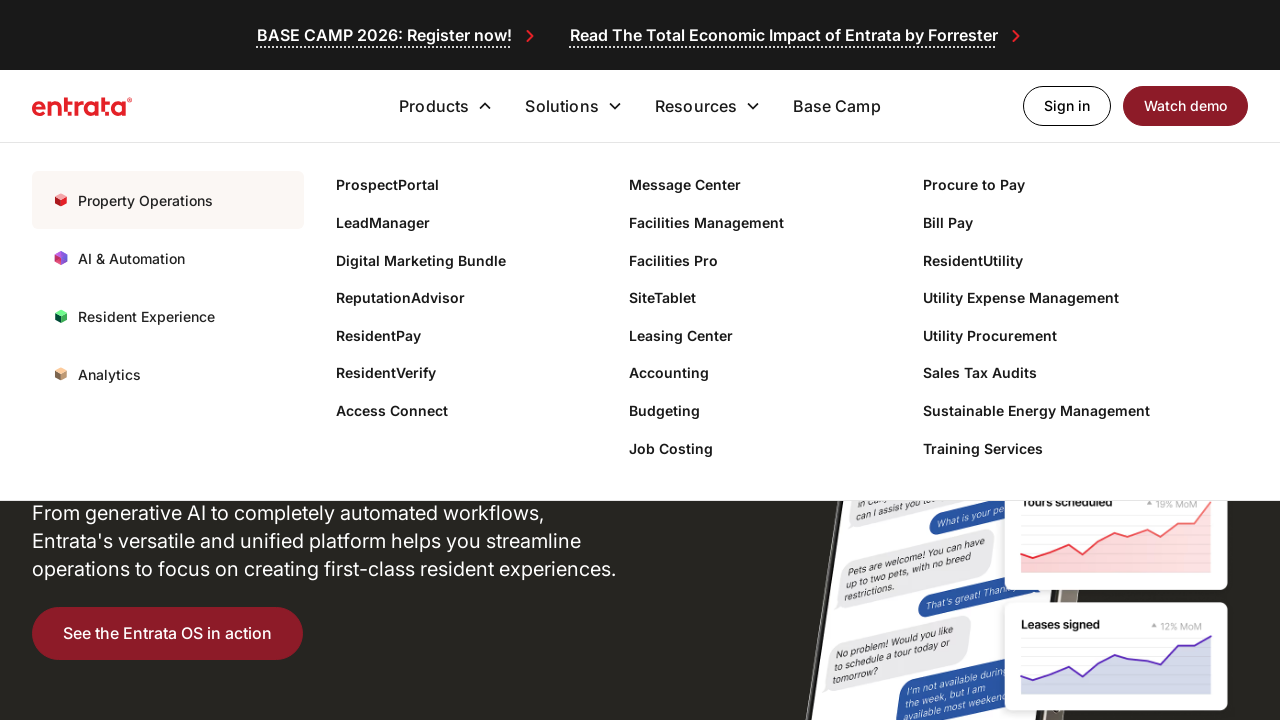